Clicks a network button and waits for the associated network request to complete

Starting URL: https://example.cypress.io/commands/waiting

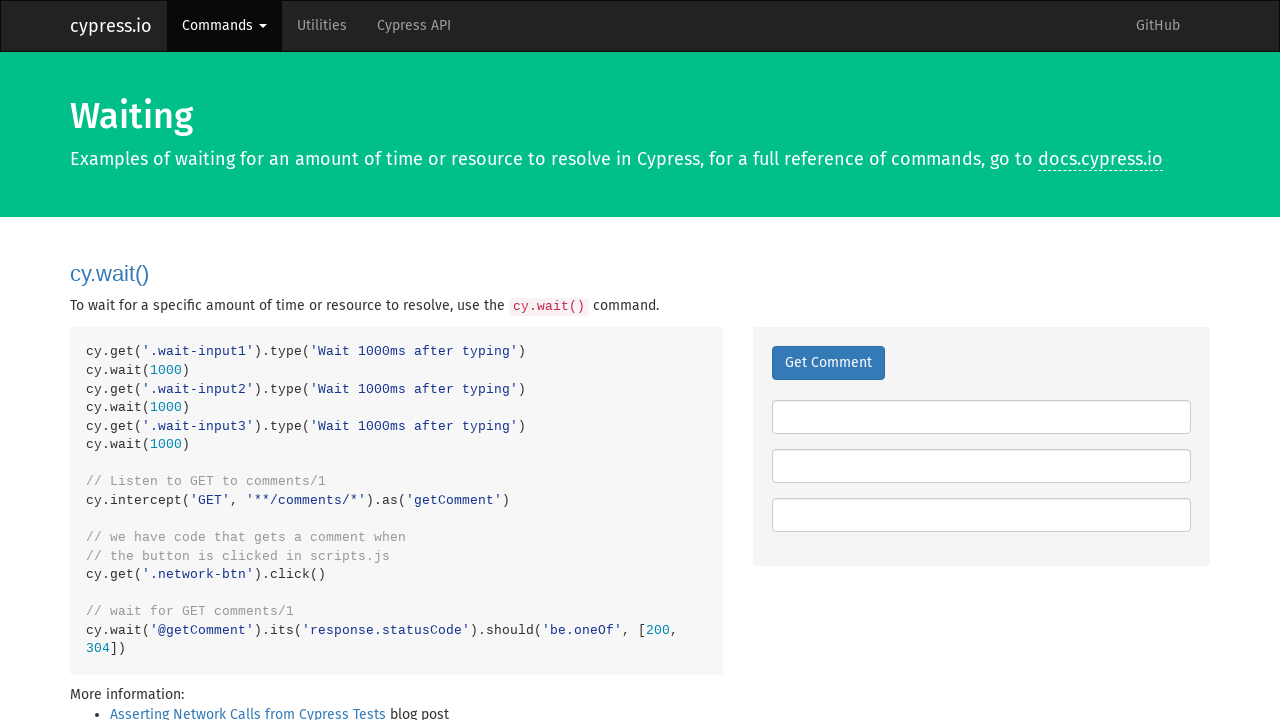

Clicked network button and waited for GET request to /comments/ endpoint at (828, 363) on .network-btn
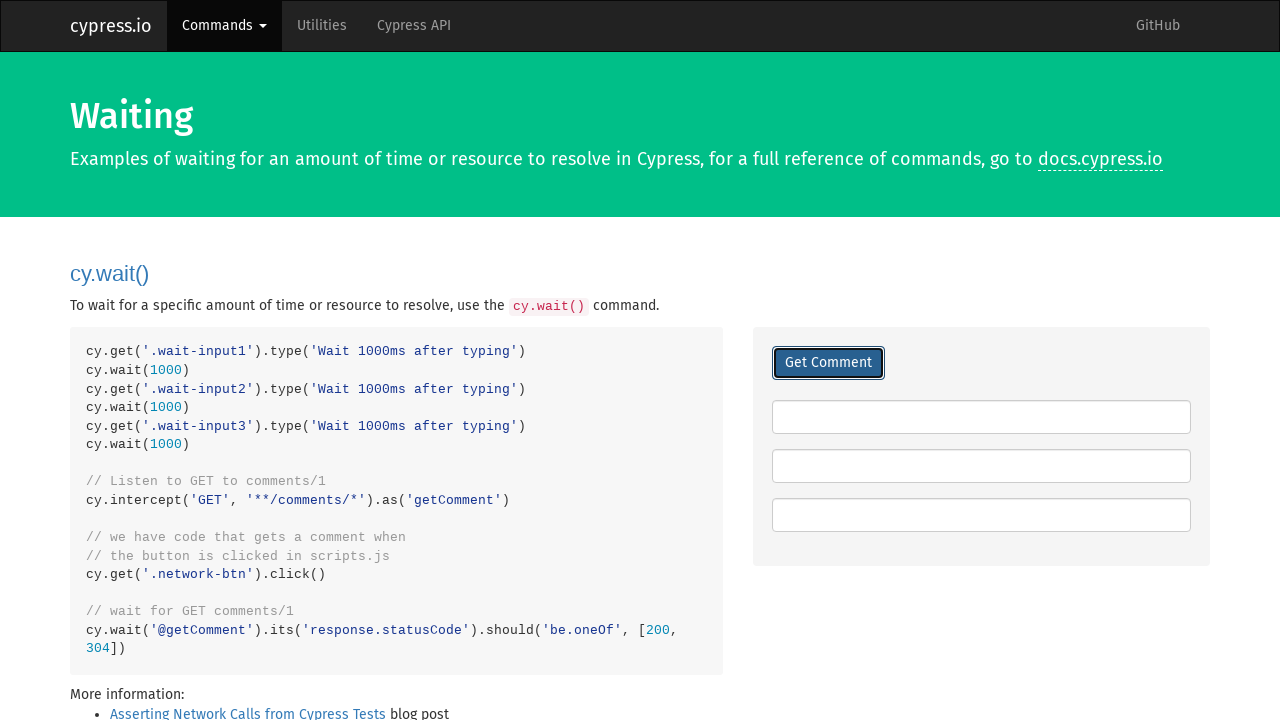

Verified network response received with status 200 or 304
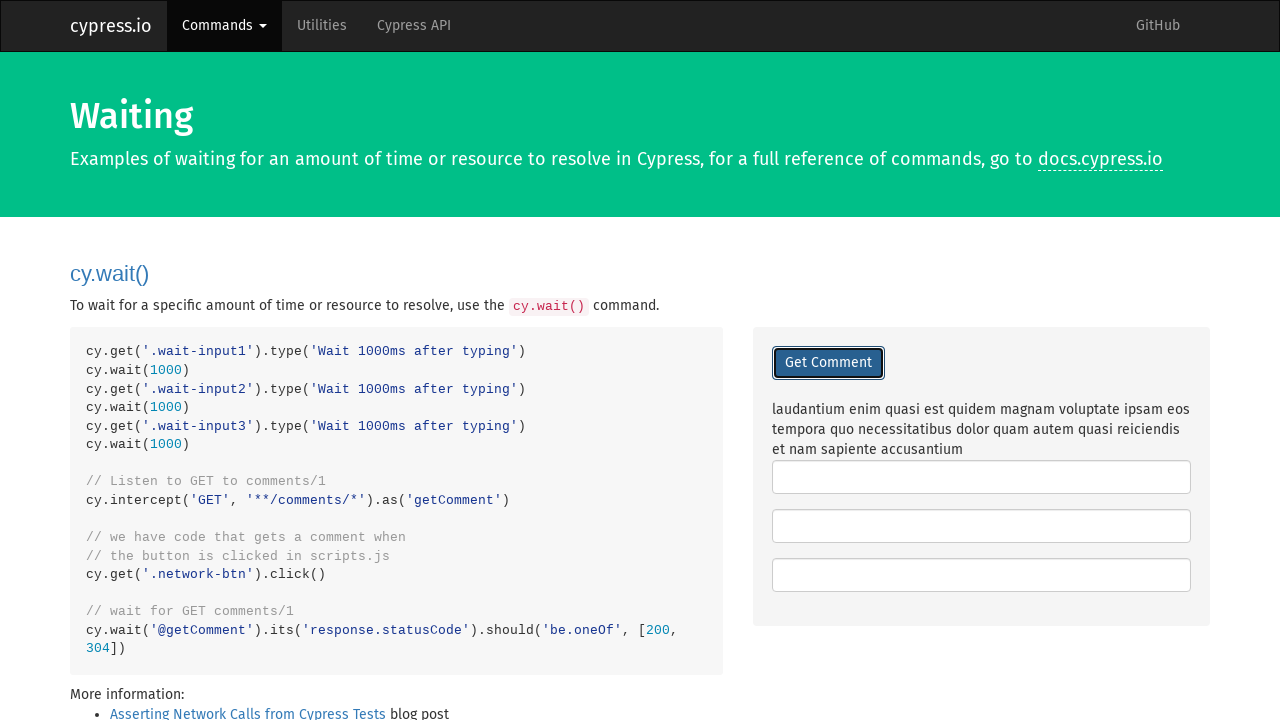

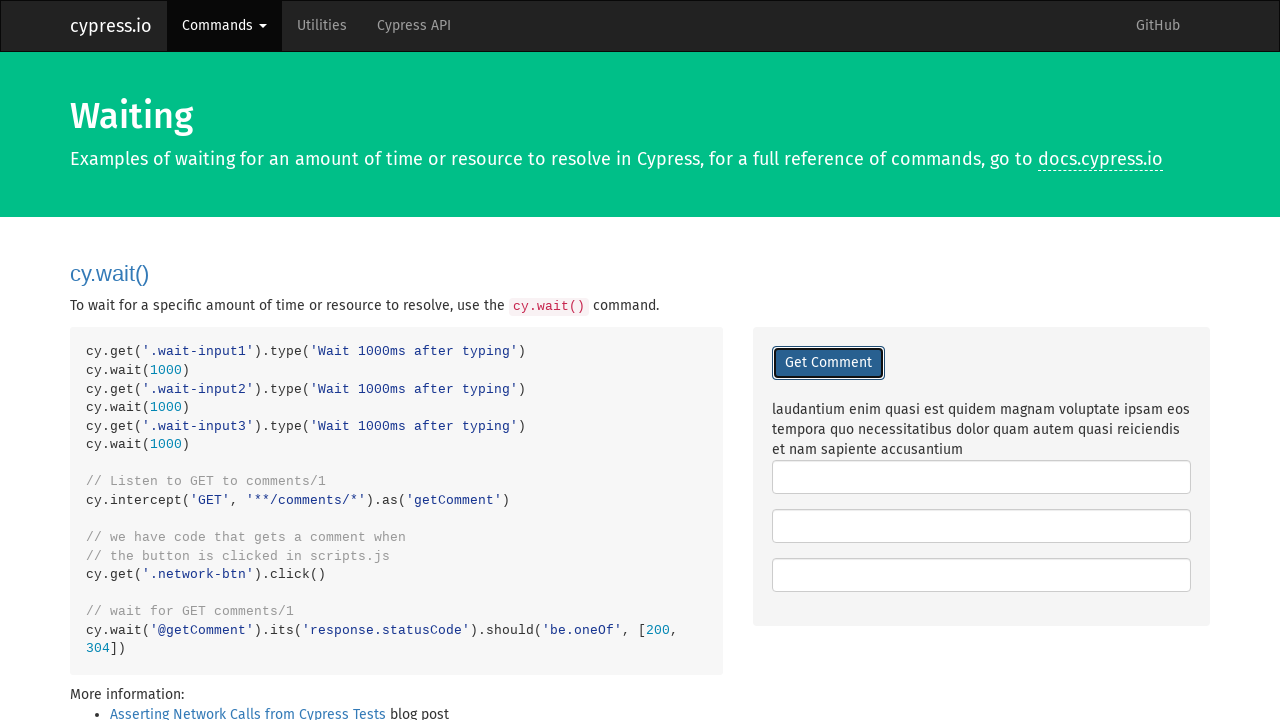